Tests the city case summary dashboard by interacting with the city dropdown selector, selecting a city option, verifying that case summary cards load, and scrolling to load more content.

Starting URL: https://165dashboard.tw/city-case-summary

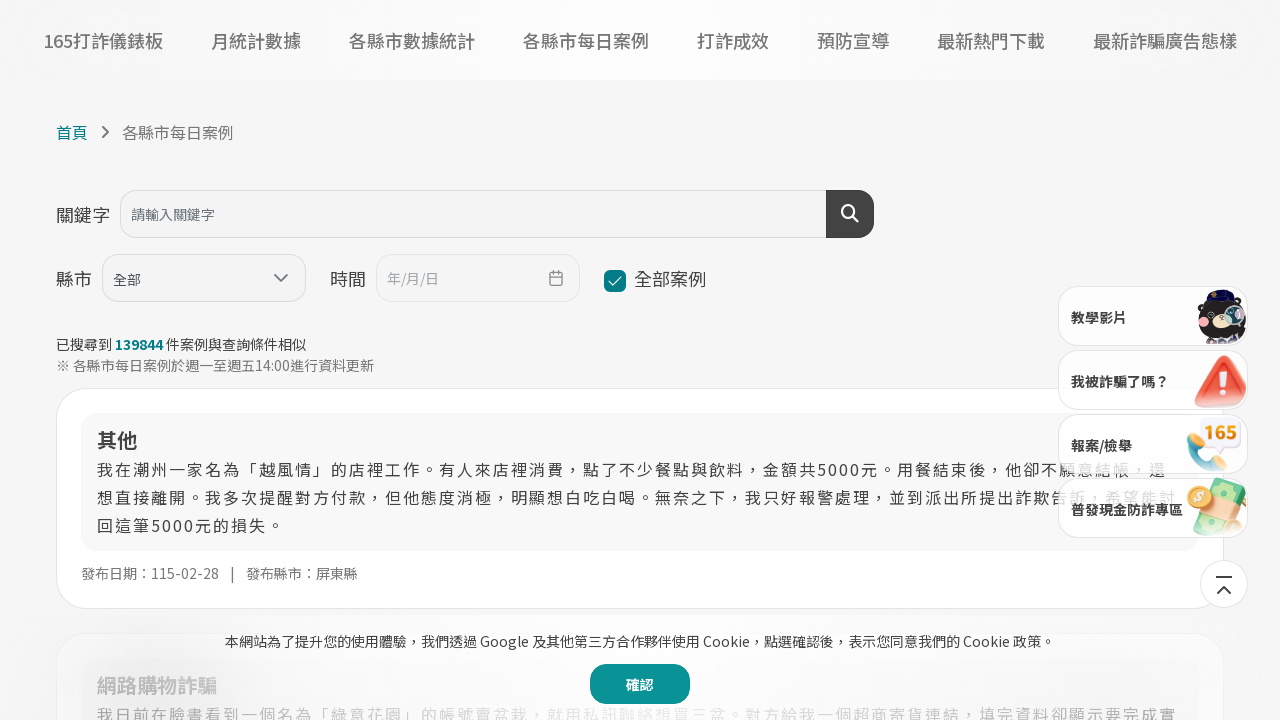

Waited for city dropdown trigger to appear
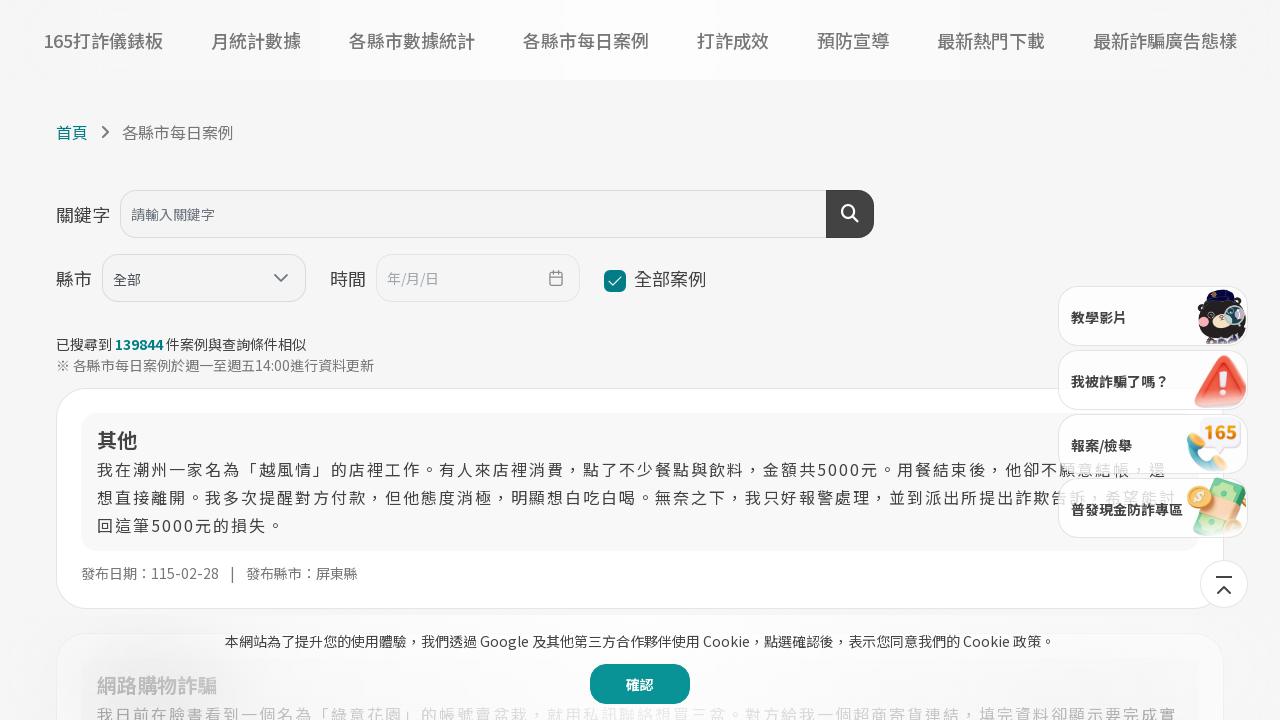

Clicked on city dropdown trigger to open selector at (281, 278) on div[role="button"][aria-label="dropdown trigger"]
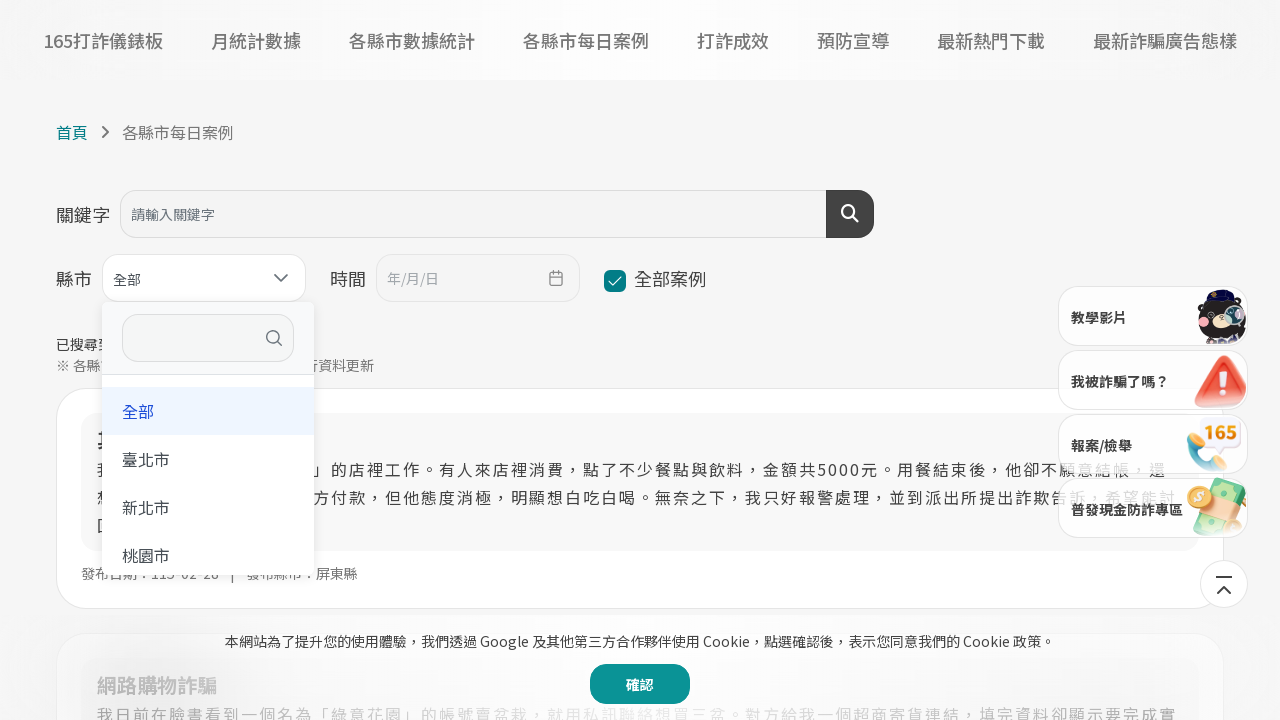

Waited for dropdown options to appear
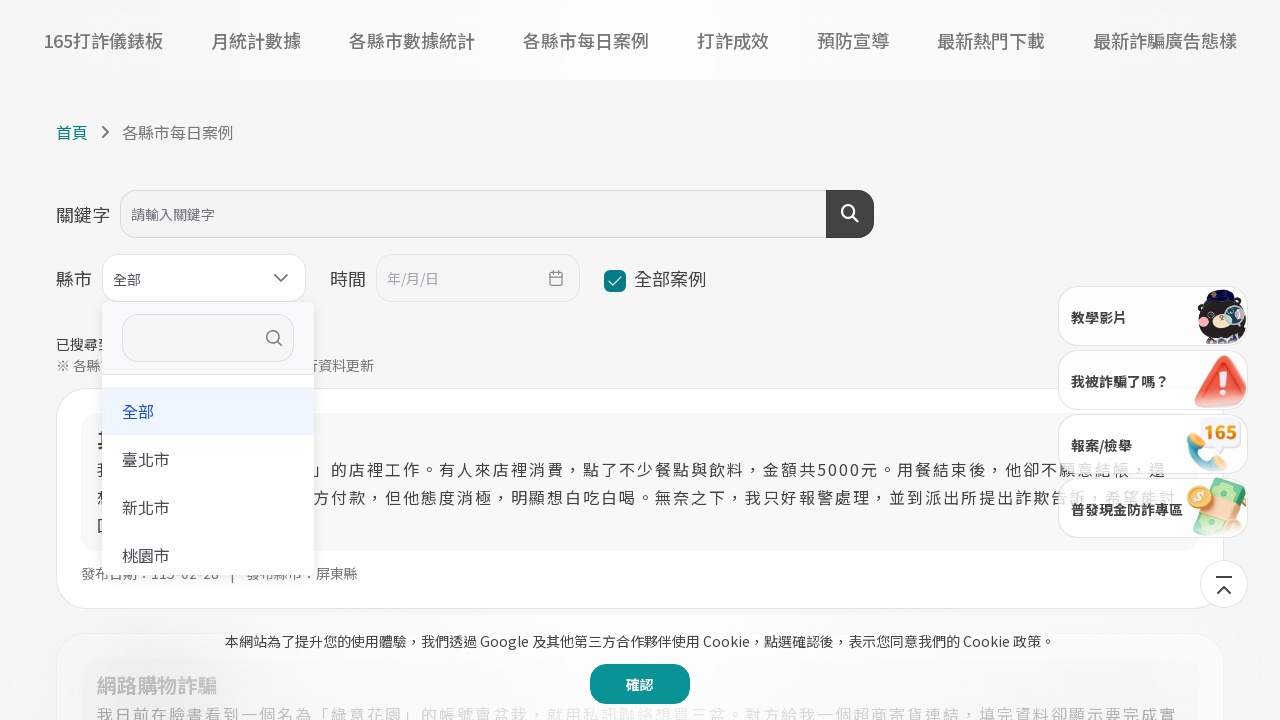

Waited 2 seconds for dropdown animation to complete
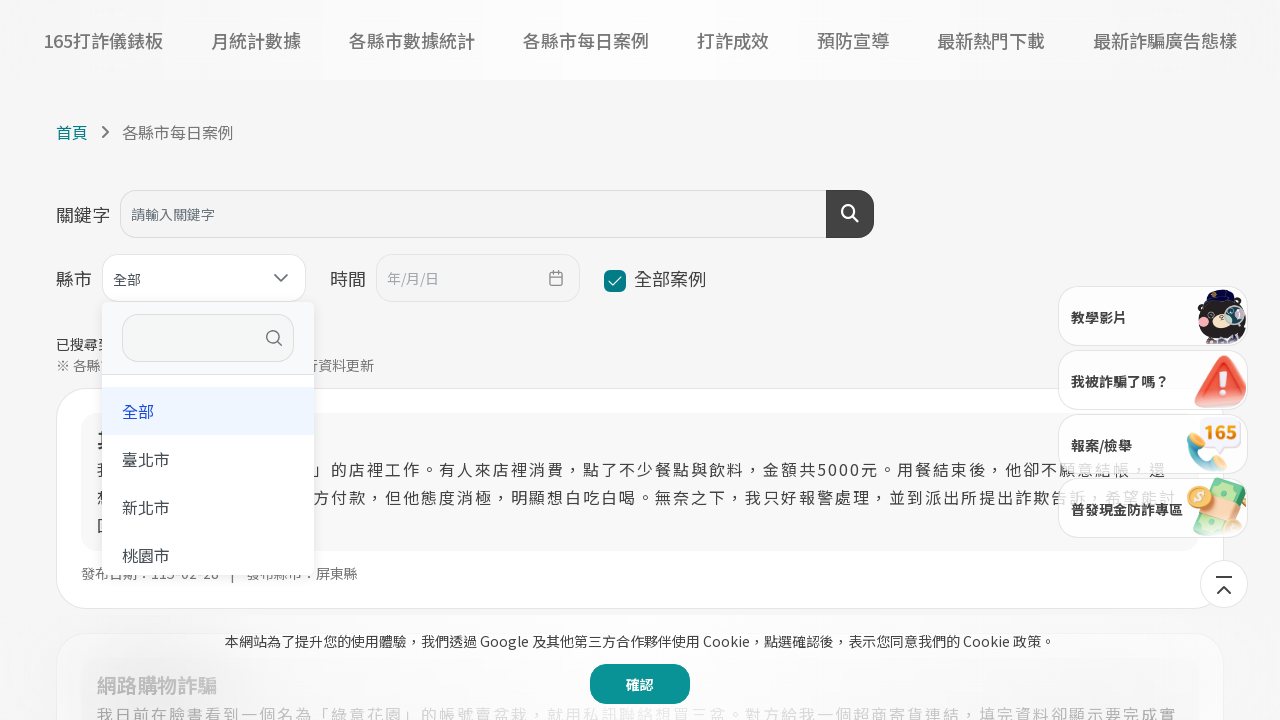

Retrieved 23 dropdown options
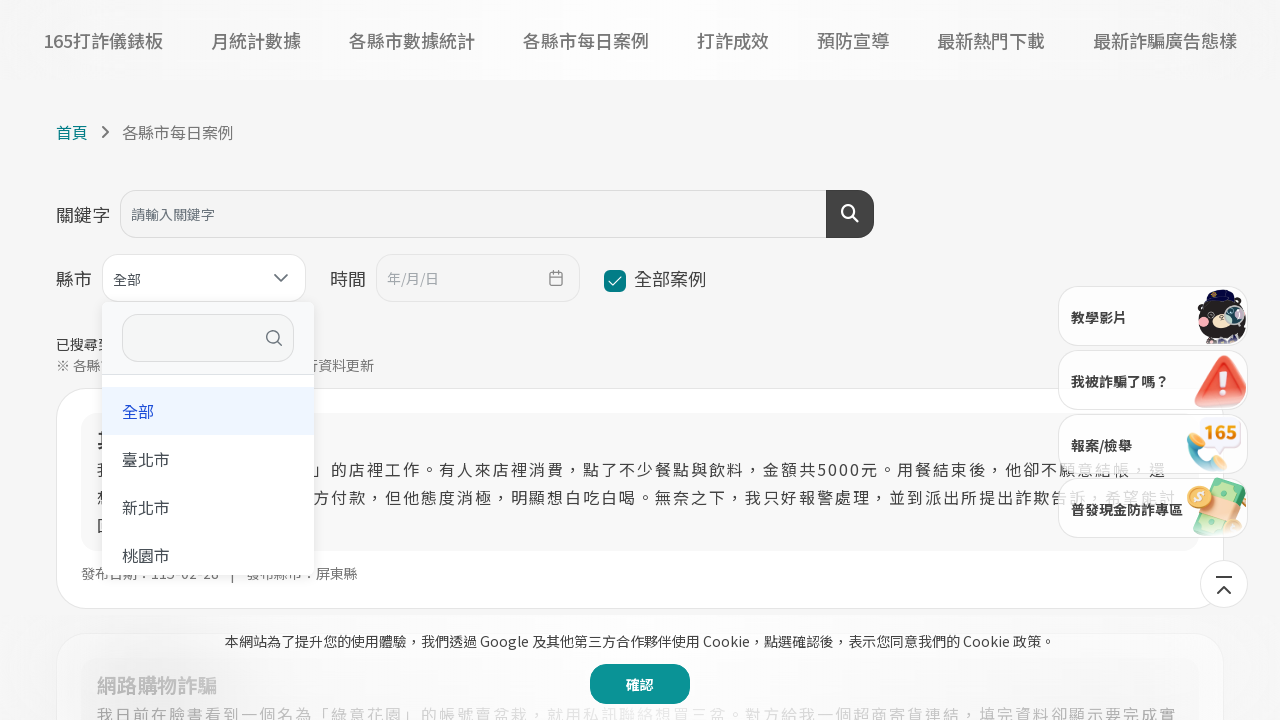

Selected city '臺北市' from dropdown at (208, 459) on li[aria-label="臺北市"]
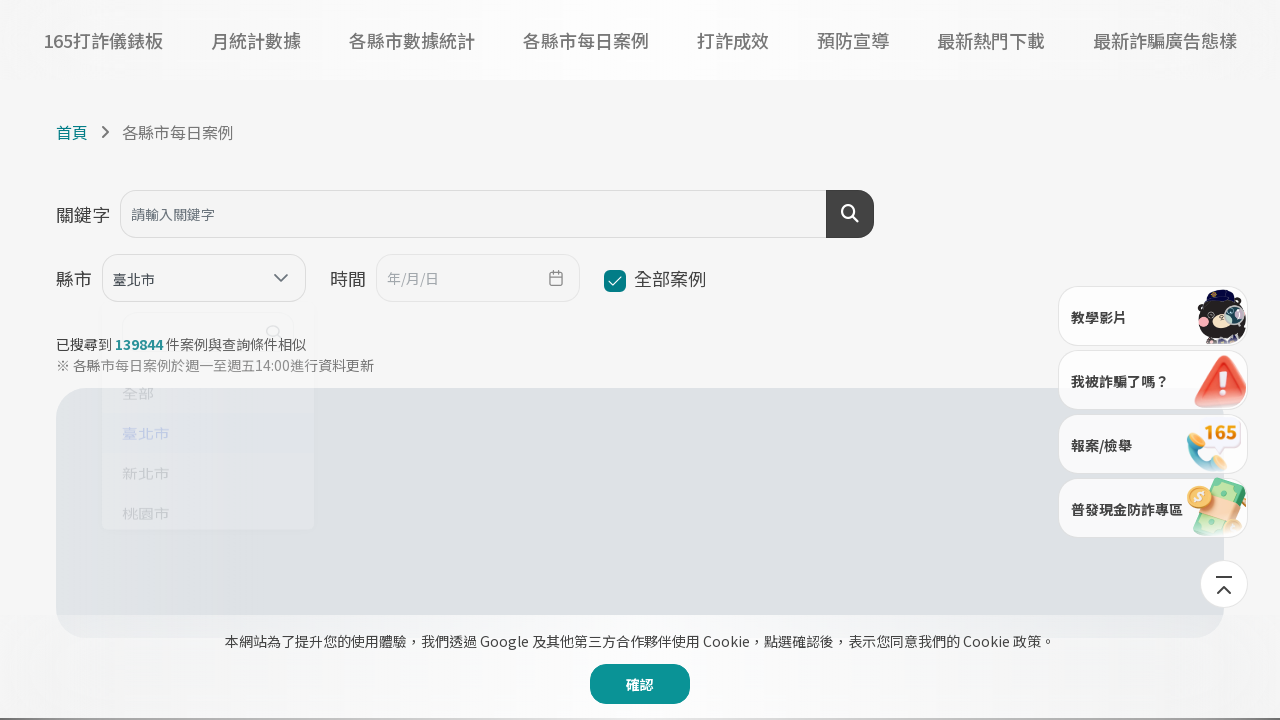

Waited 5 seconds for city content to load
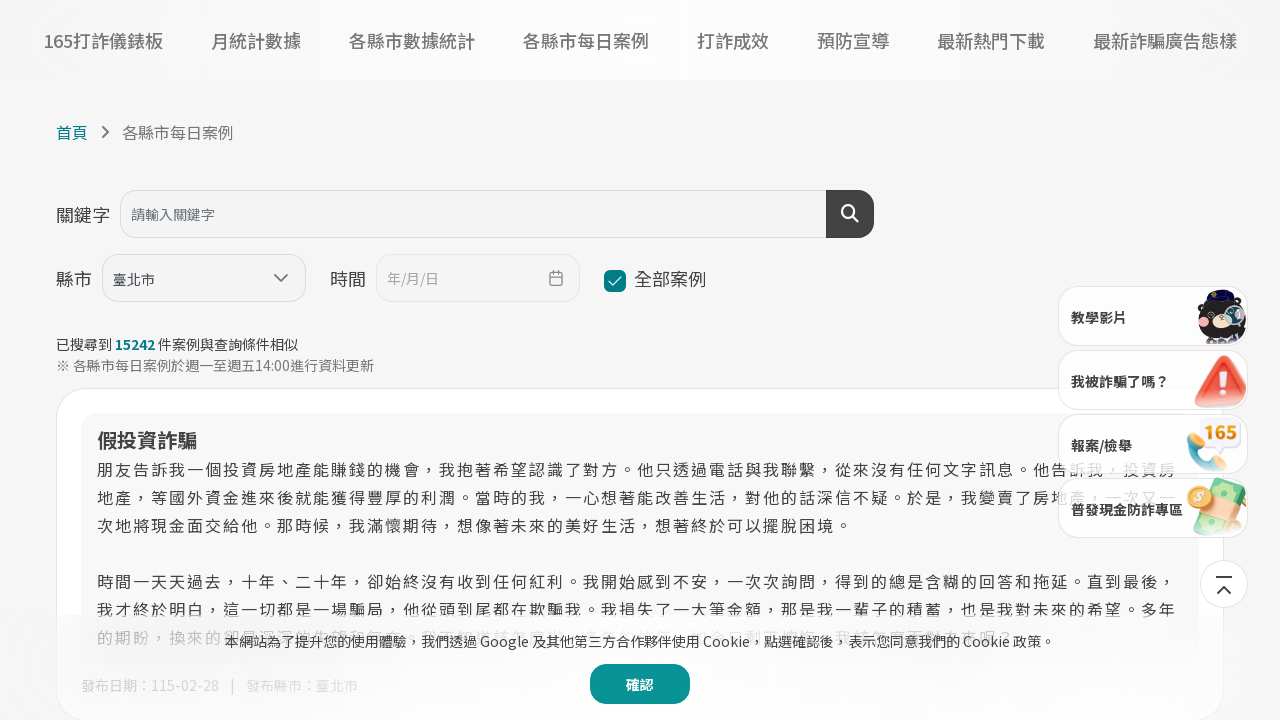

Verified case summary cards loaded on page
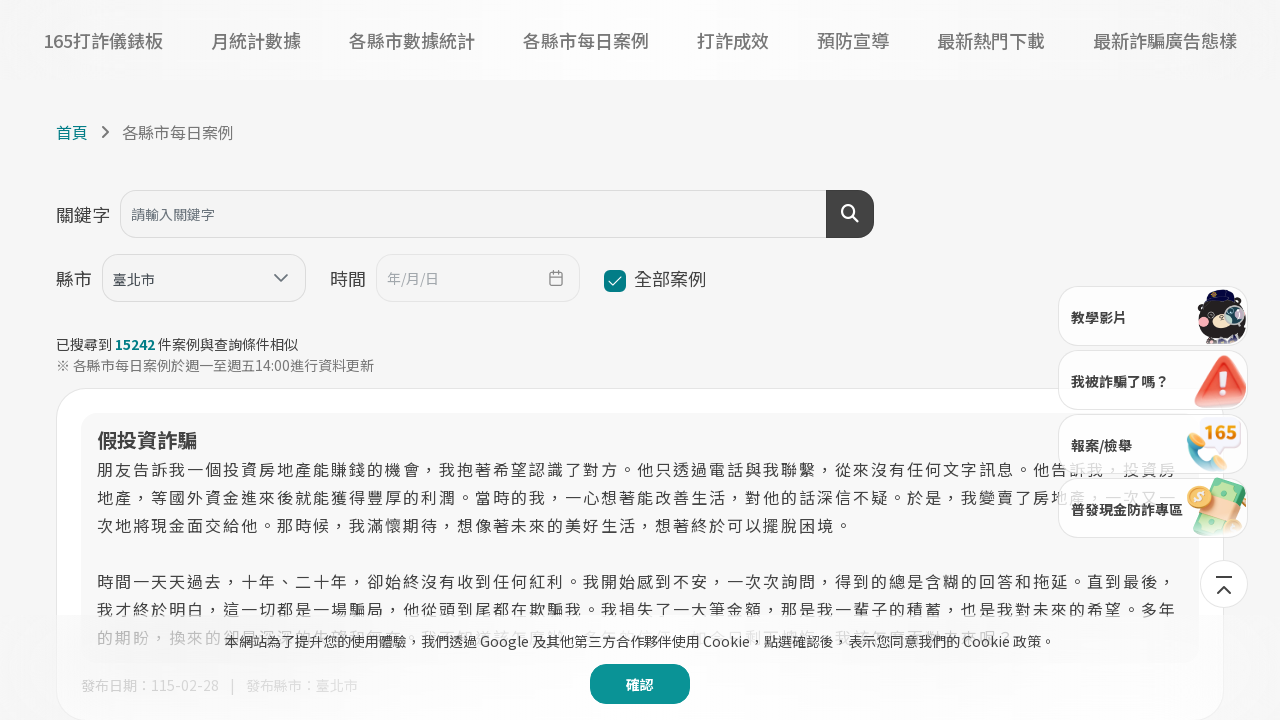

Scrolled to bottom of page to trigger loading more content
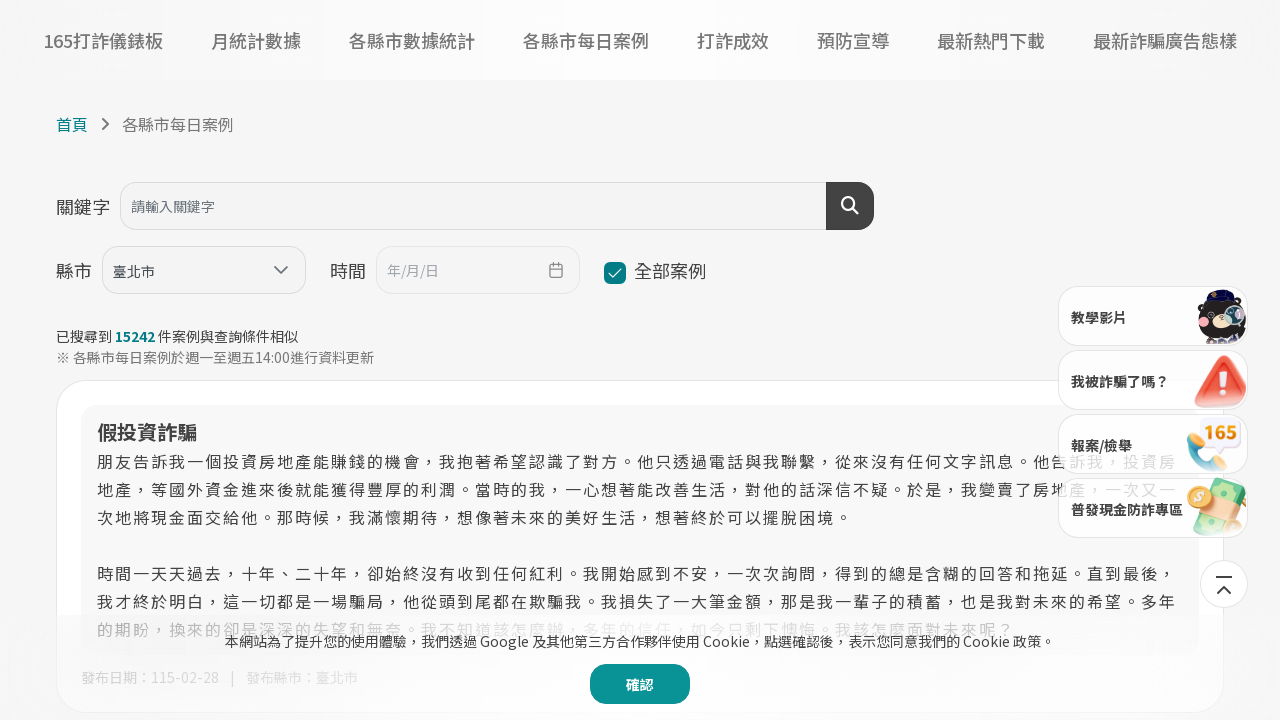

Waited 3 seconds for additional content to load after scrolling
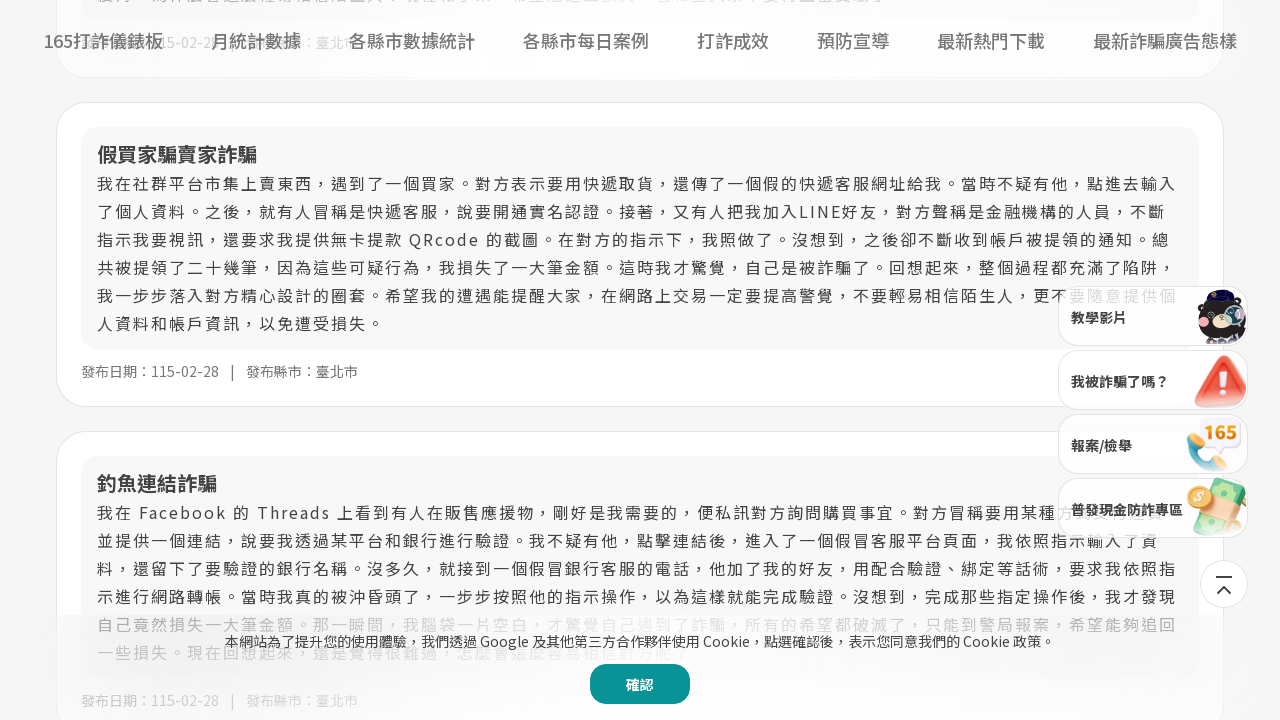

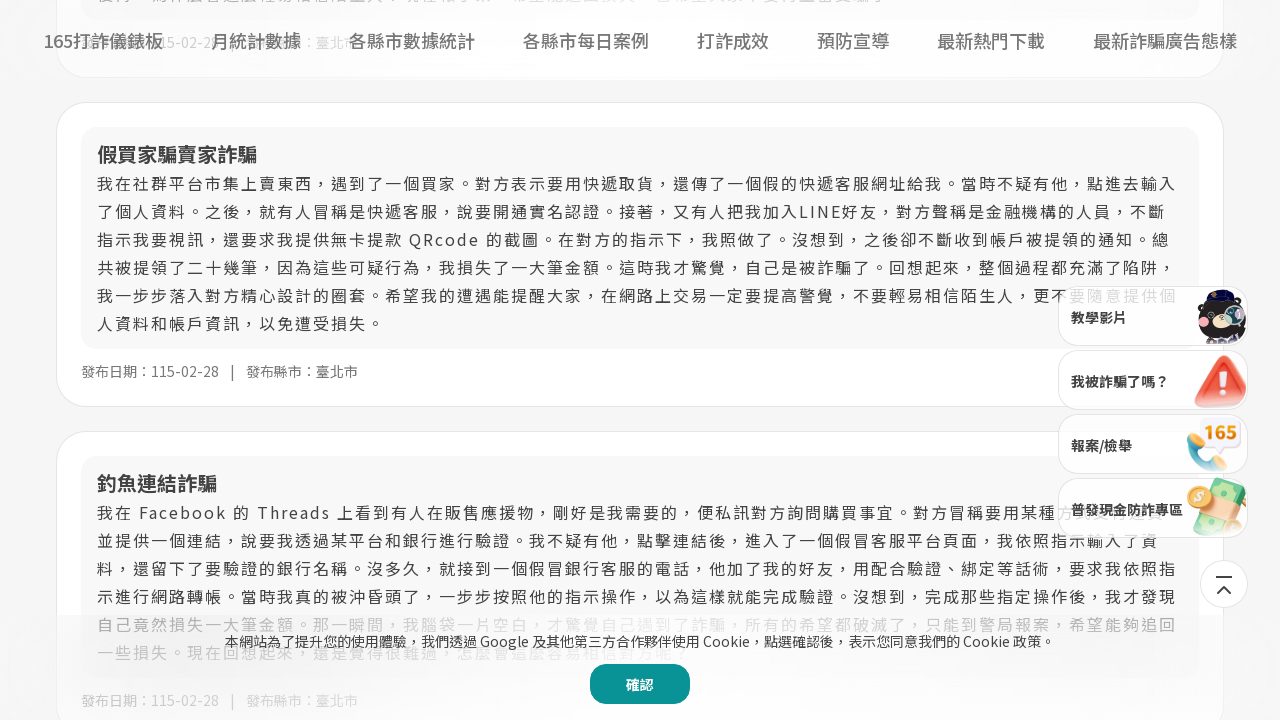